Verifies a specific article detail page loads correctly by checking the page marker element

Starting URL: https://www.gcores.com/articles/169291

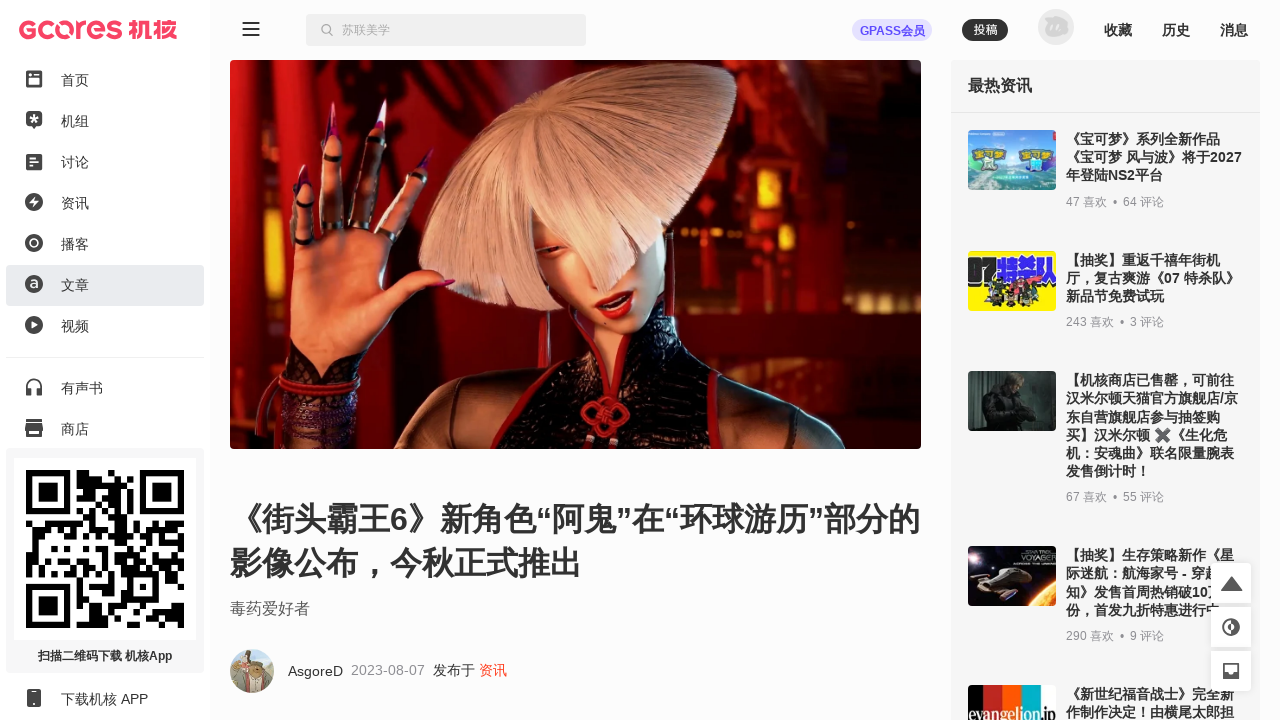

Waited for app inner container to load
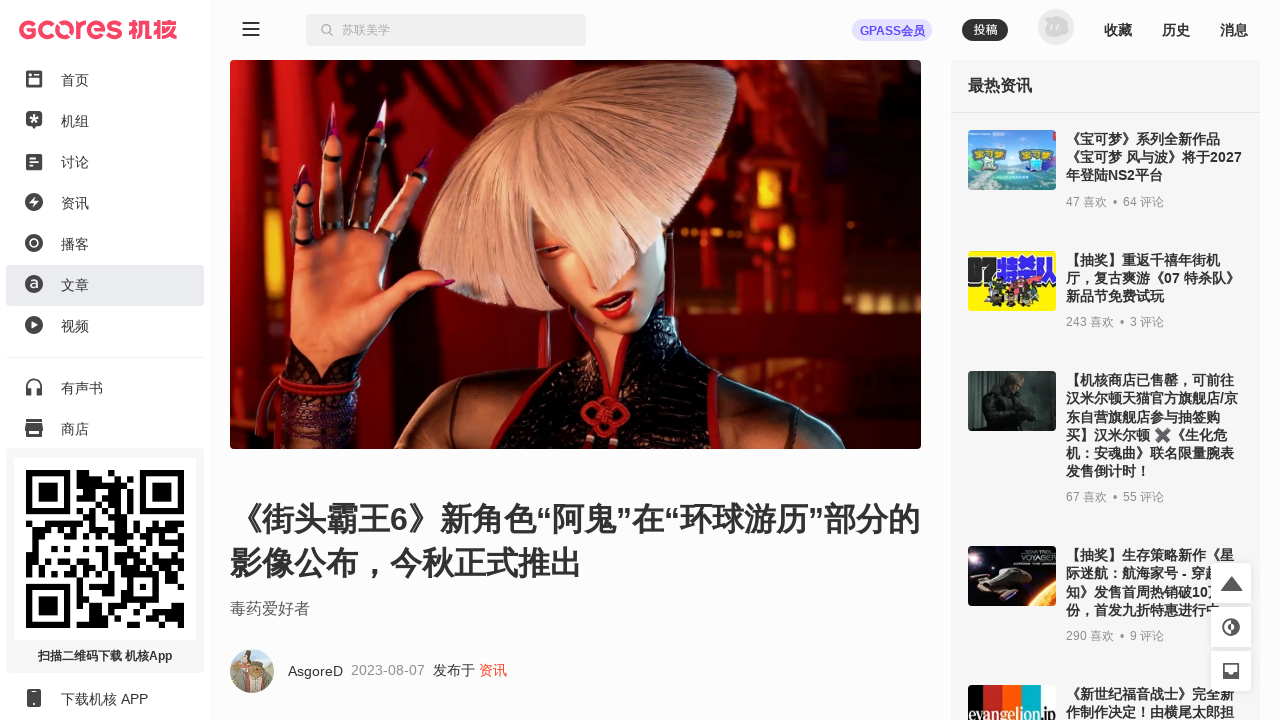

Located app inner element
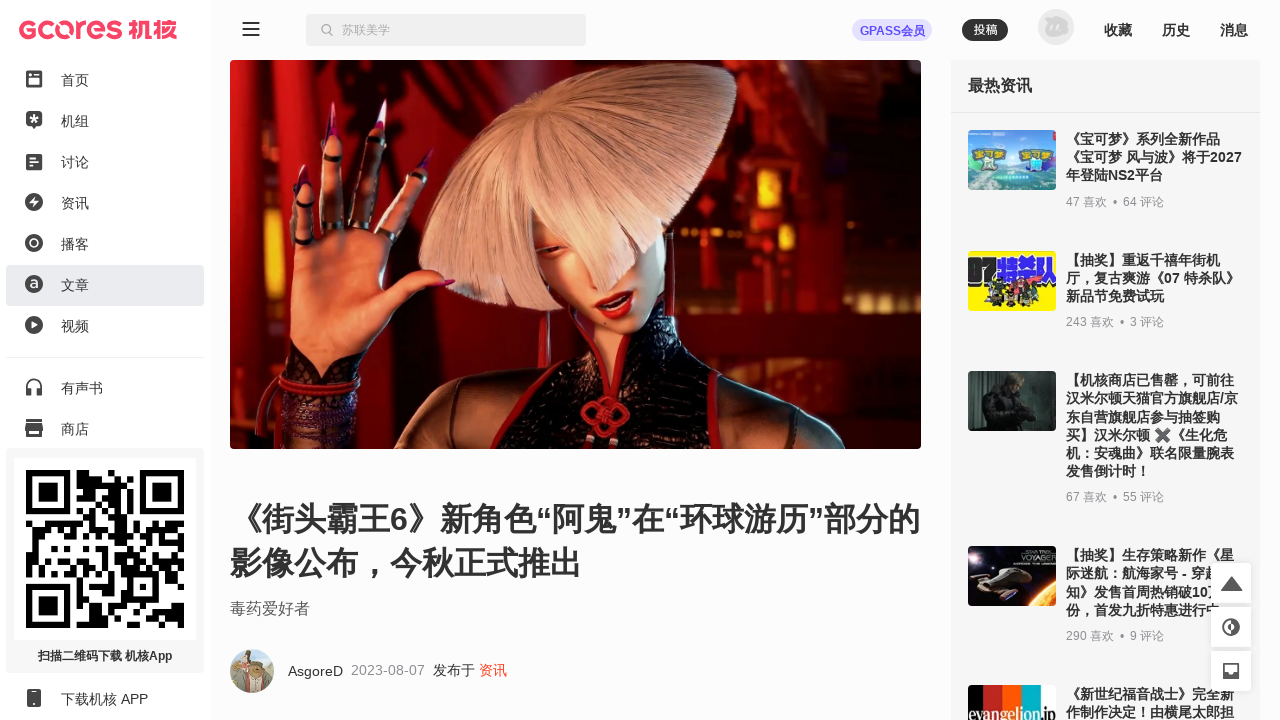

Verified page marker element has data-page-name='article' attribute
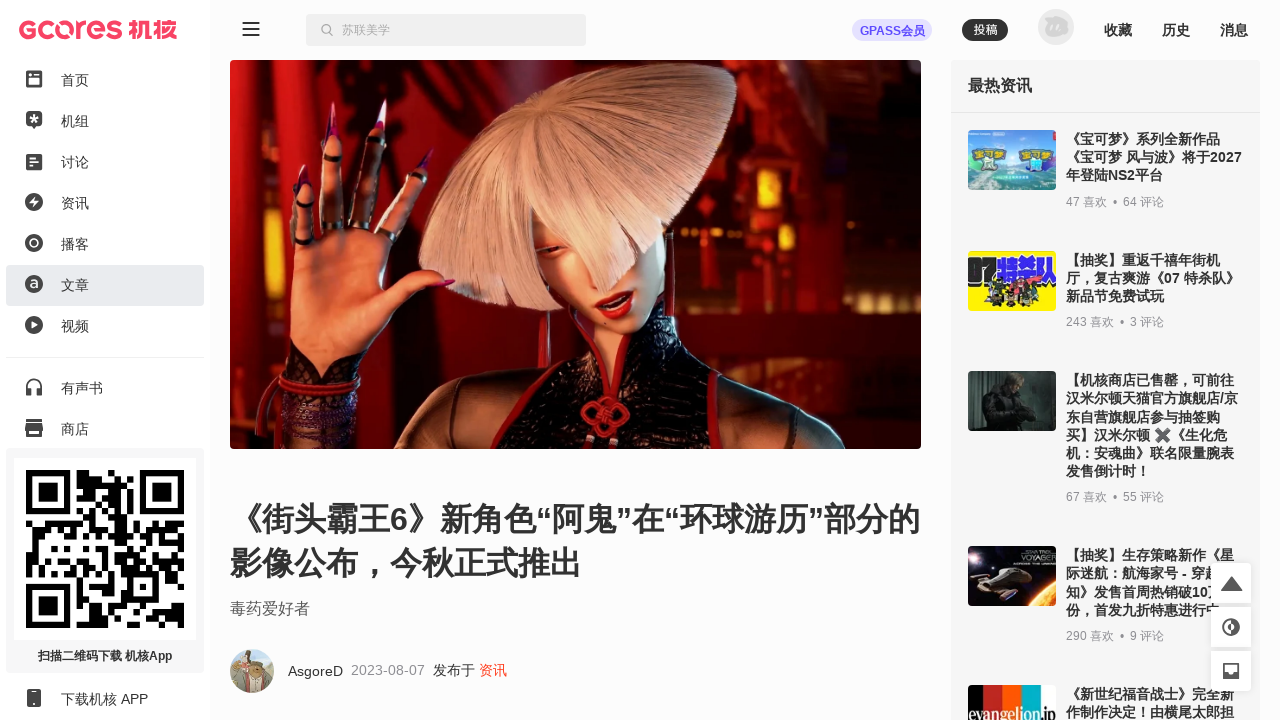

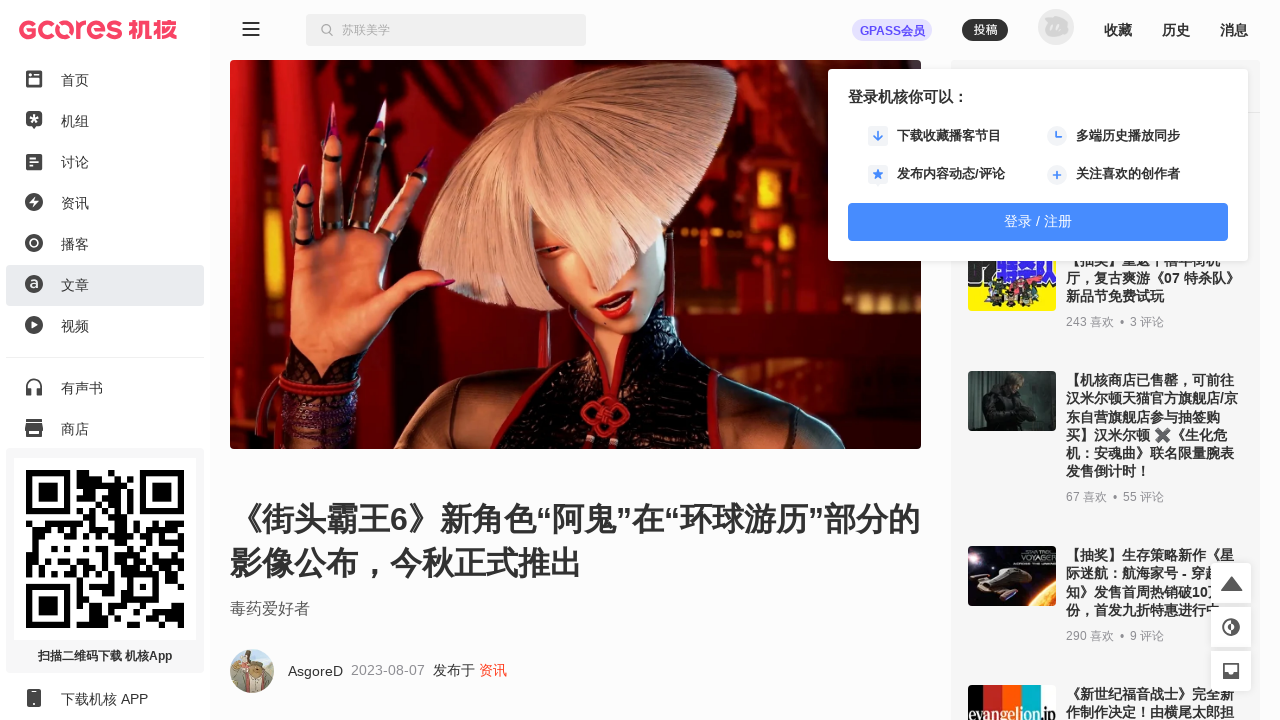